Tests frame handling by switching between frames, clicking elements within frames, and navigating nested frames

Starting URL: https://www.leafground.com/frame.xhtml

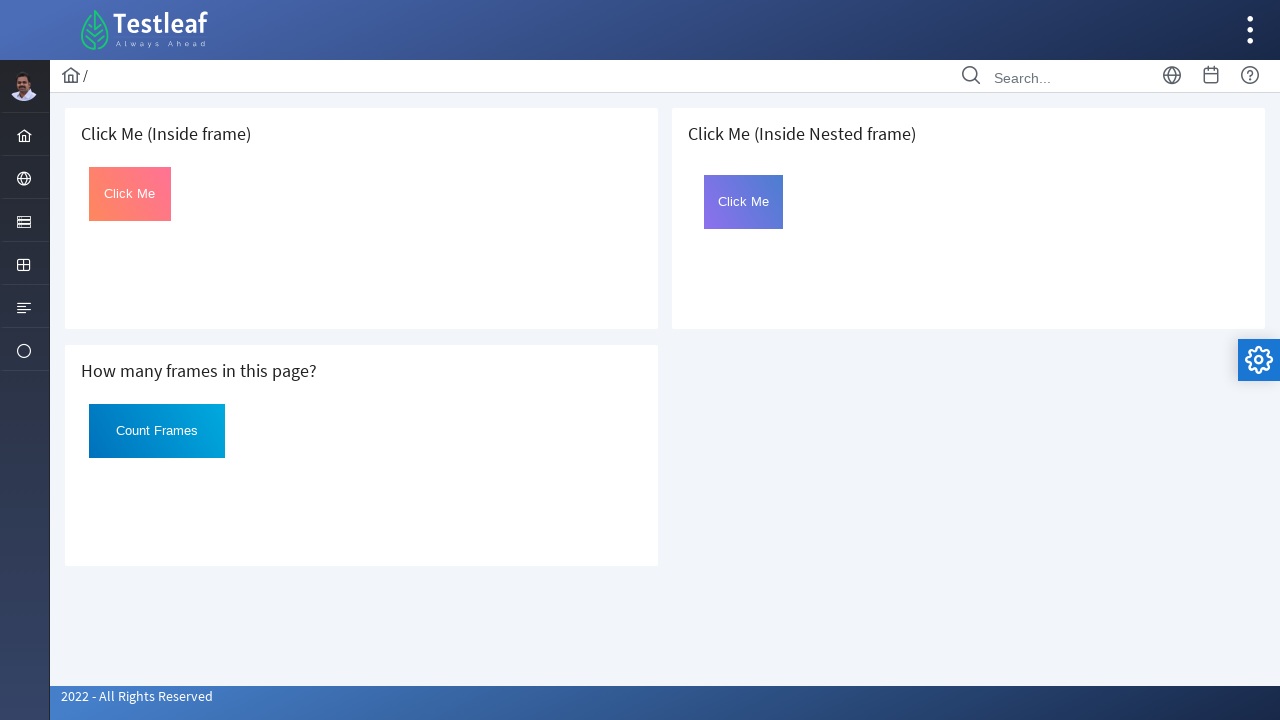

Located first iframe on the page
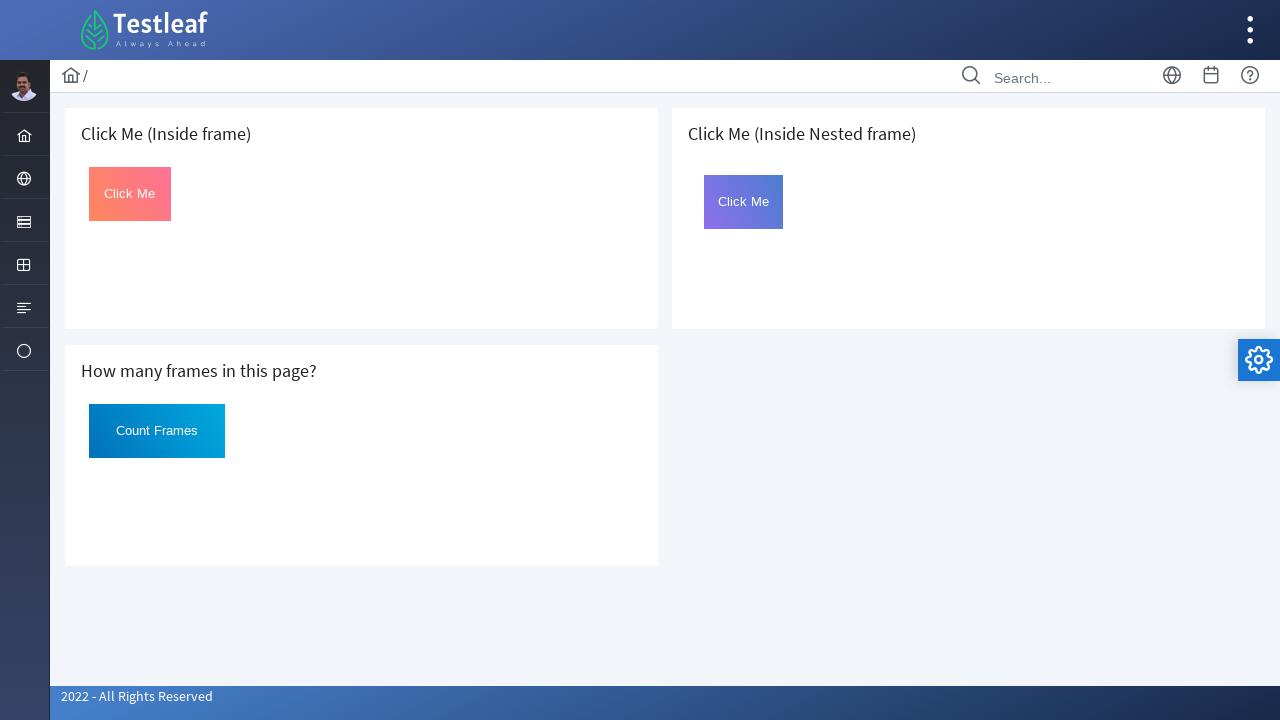

Clicked button within first frame at (130, 194) on iframe >> nth=0 >> internal:control=enter-frame >> #Click
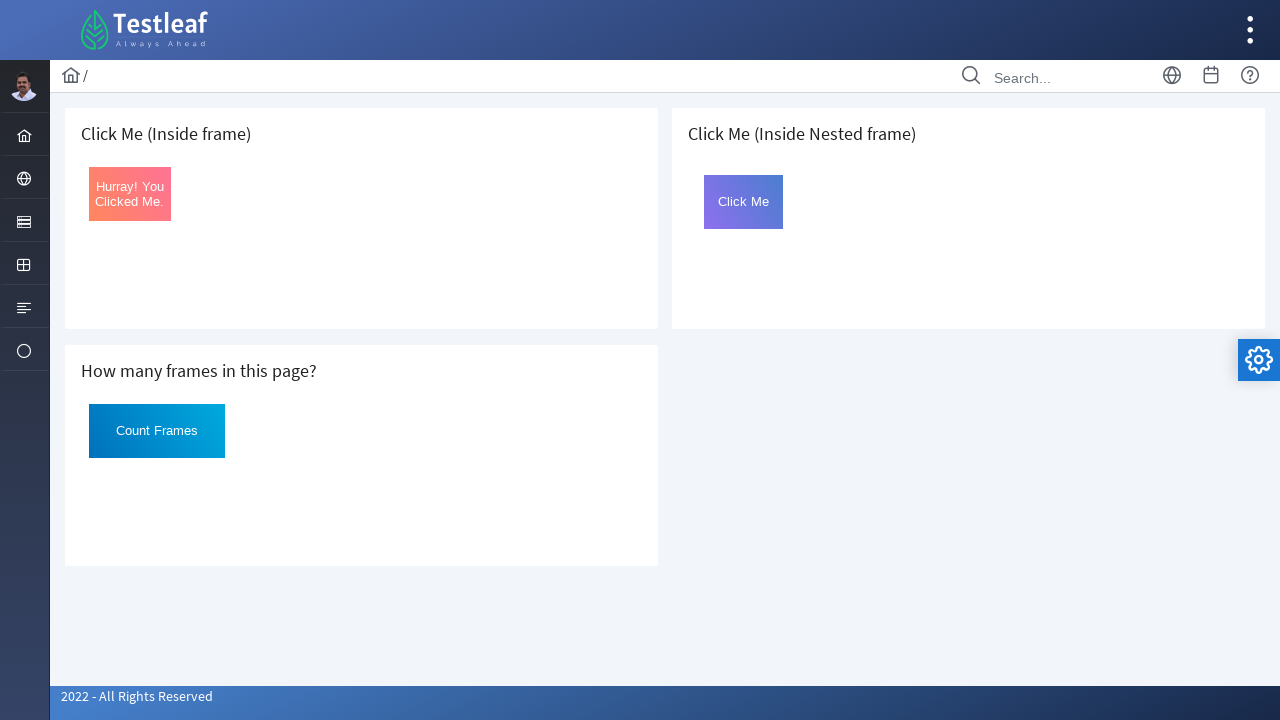

Located nested frame within third iframe
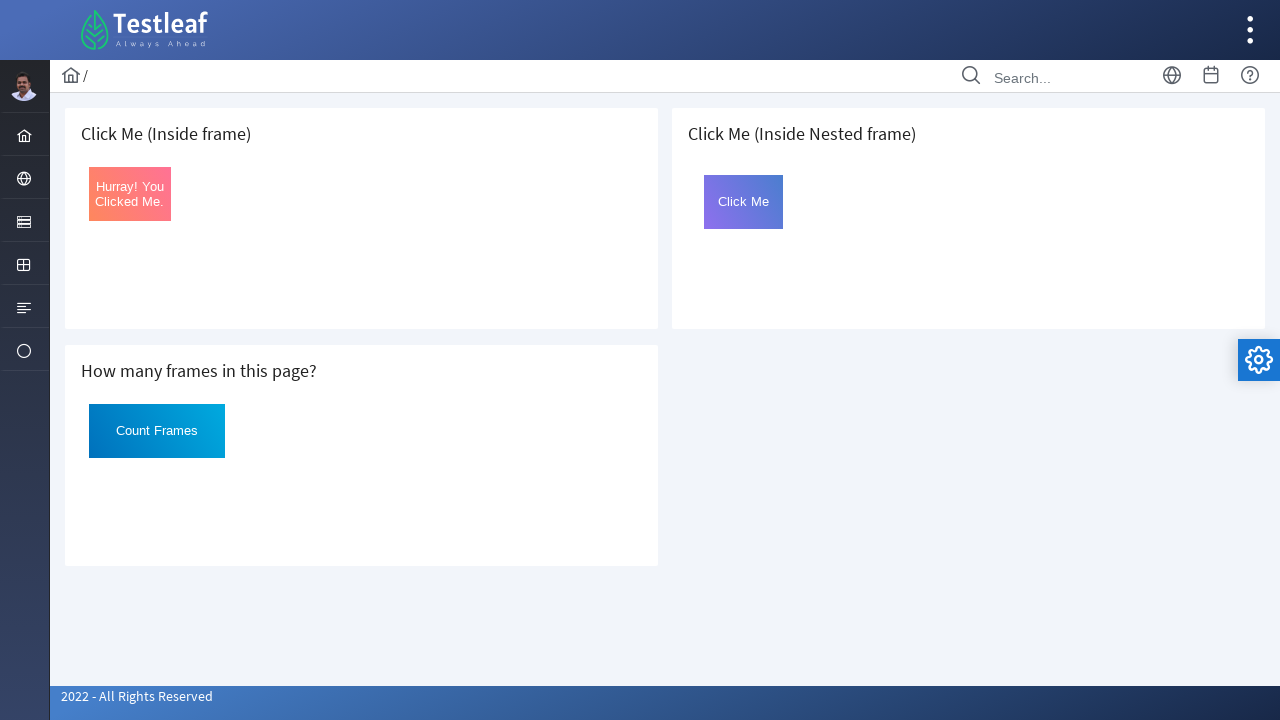

Clicked button within nested frame at (744, 202) on iframe >> nth=2 >> internal:control=enter-frame >> iframe[name='frame2'] >> inte
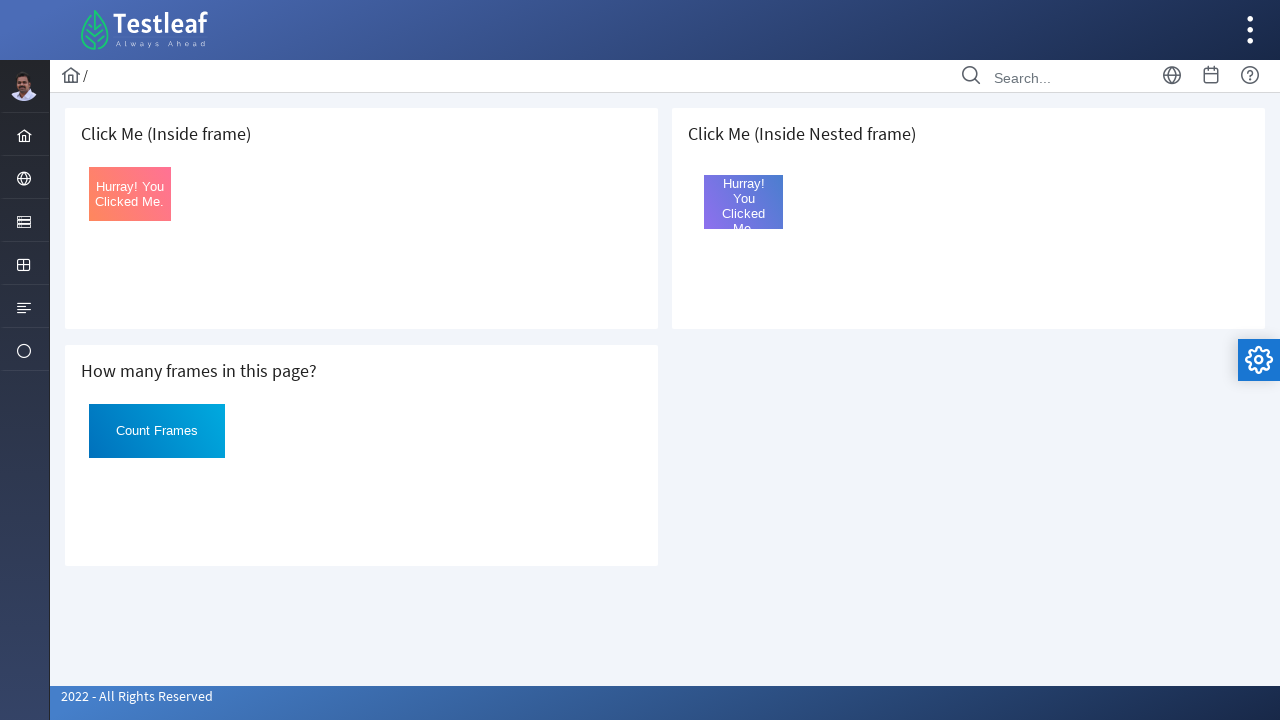

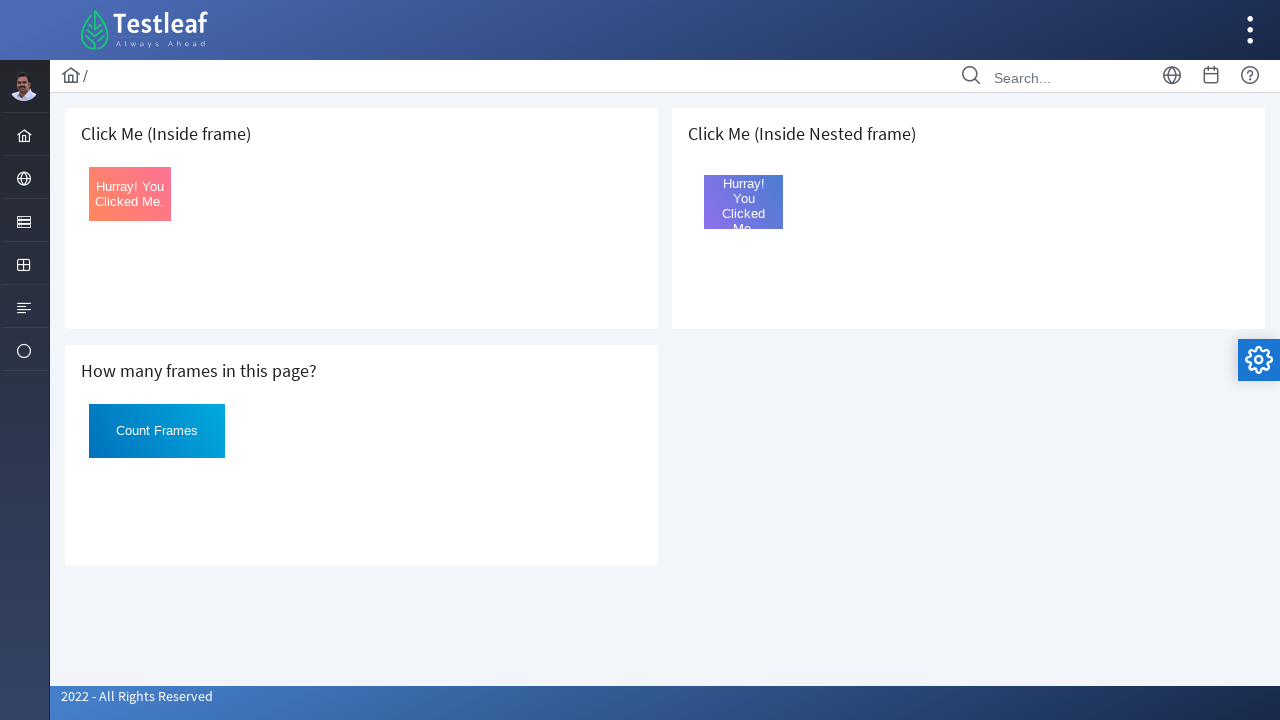